Tests navigation to Elements section and clicking on the Text Box menu item in the sidebar

Starting URL: https://demoqa.com/

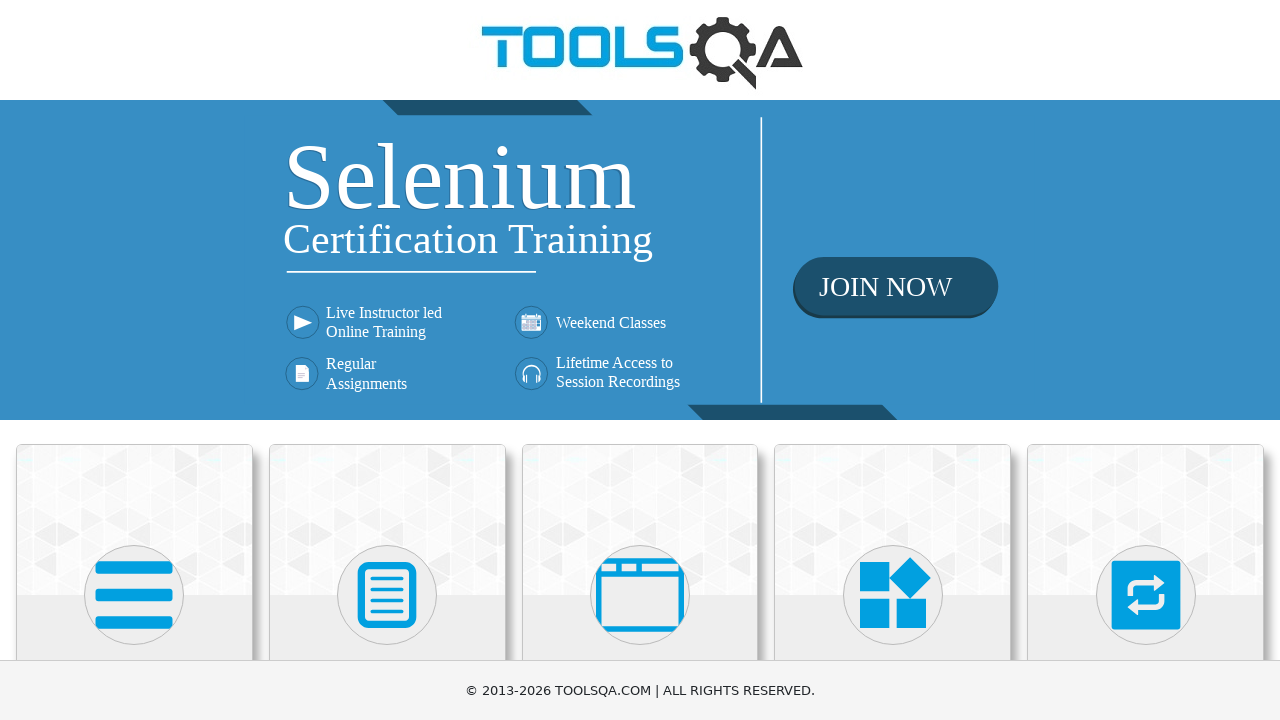

Clicked on the Elements card on the homepage at (134, 360) on text=Elements
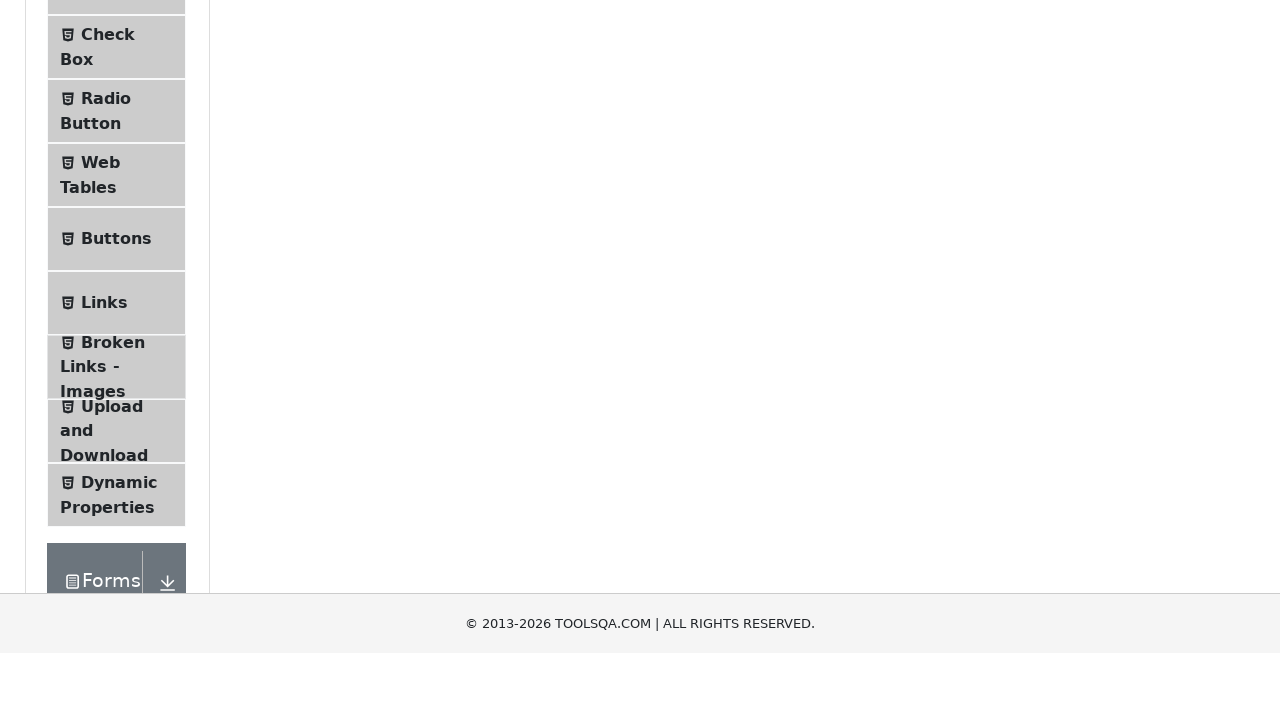

Waited for sidebar to load
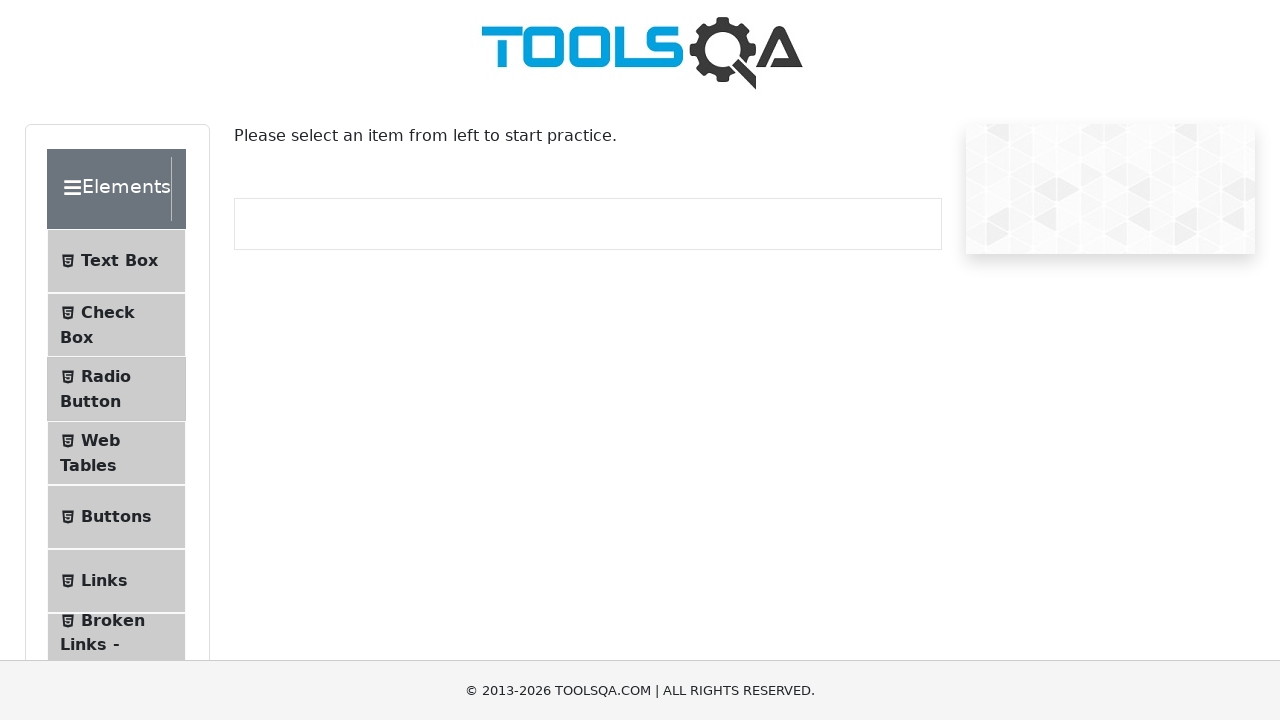

Clicked on Text Box menu item in the sidebar at (119, 261) on text=Text Box
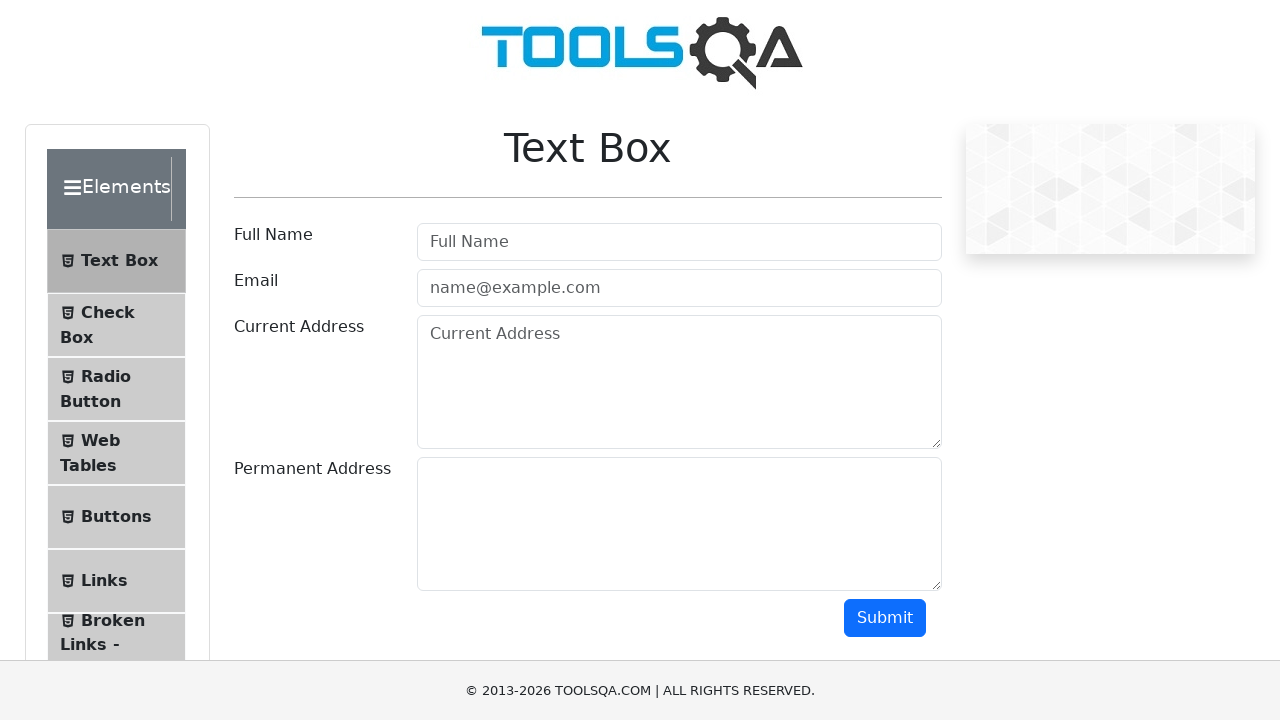

Text Box page loaded successfully
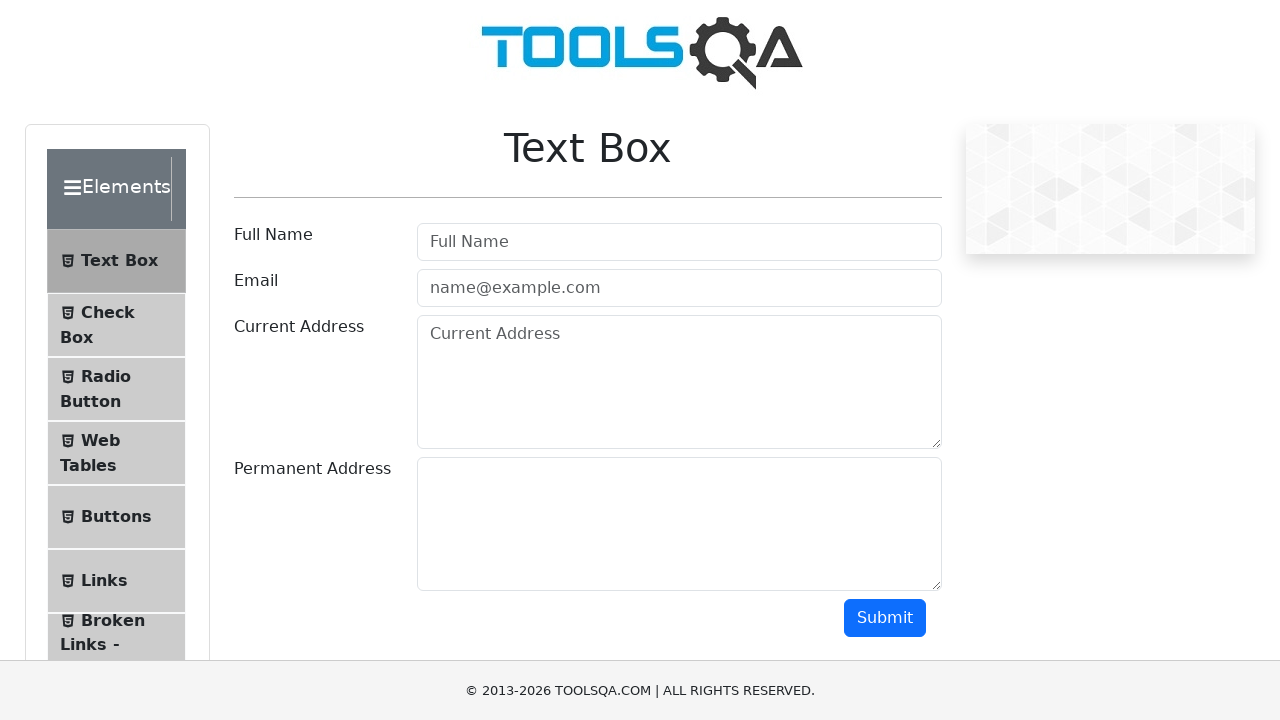

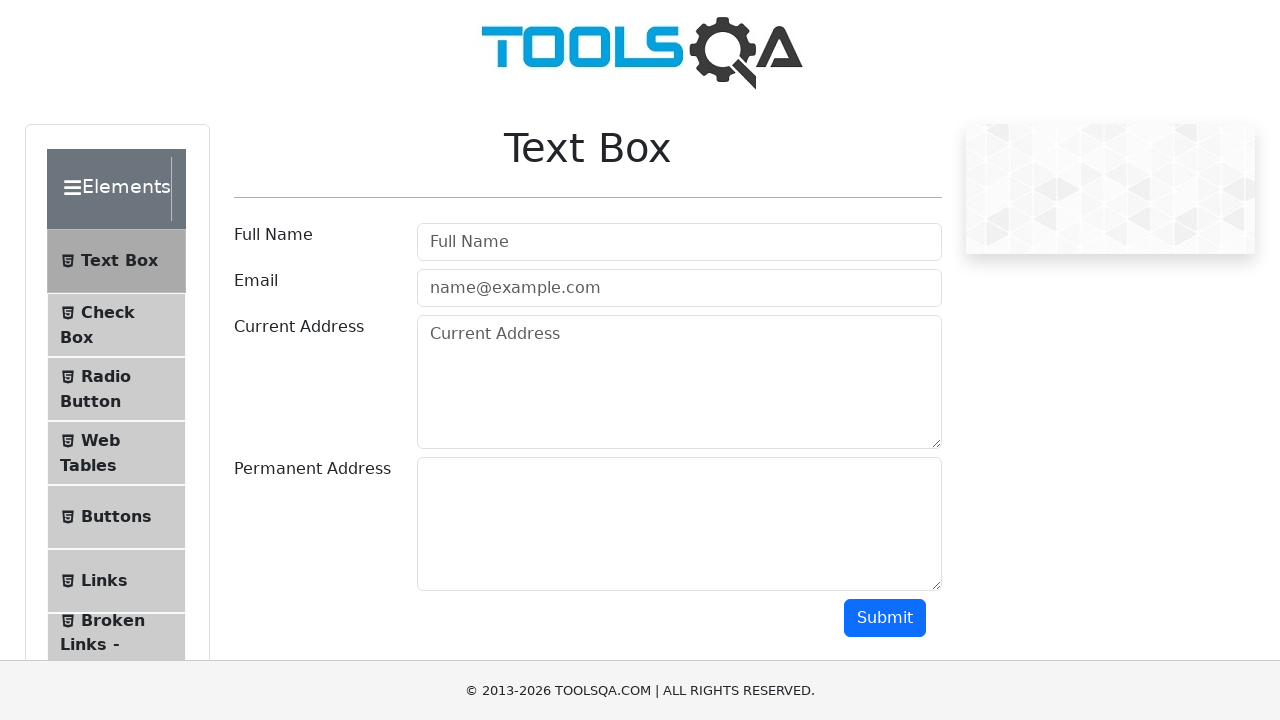